Tests the Class Attribute functionality on UI Testing Playground by clicking on the Class Attribute link, clicking the blue primary button, and verifying an alert with the expected message appears.

Starting URL: http://uitestingplayground.com/

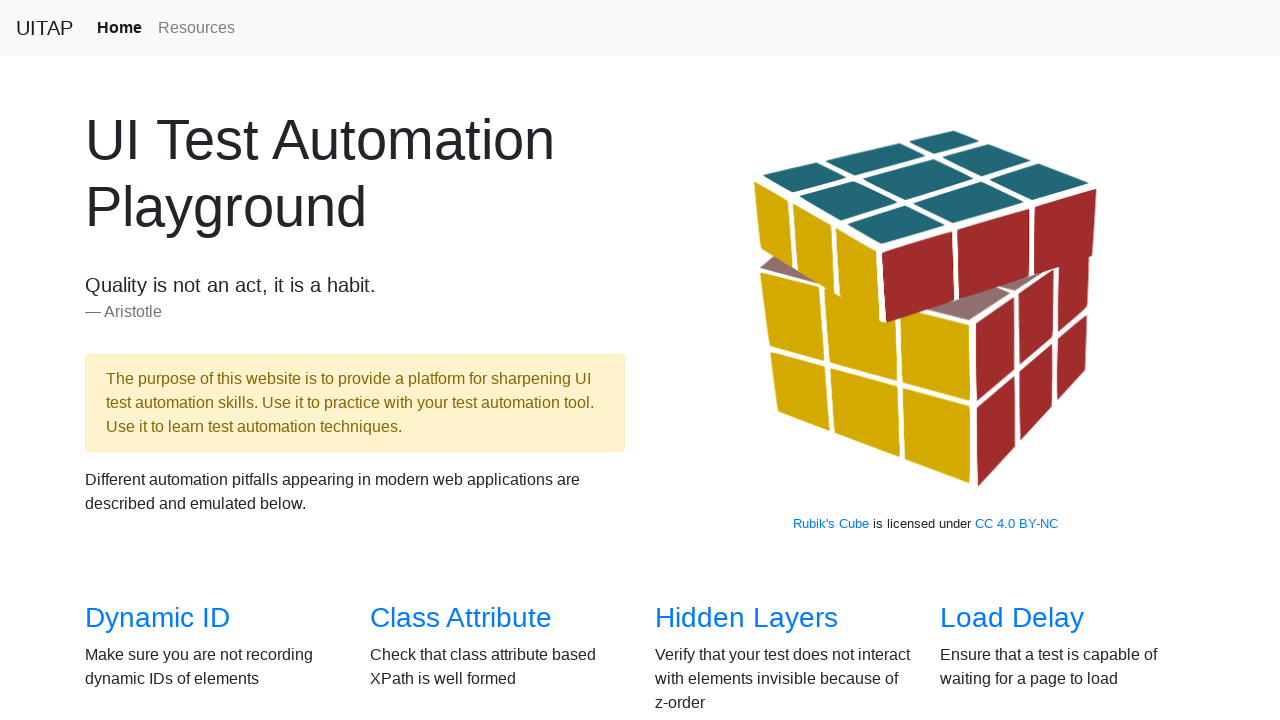

Set viewport size to 1102x984
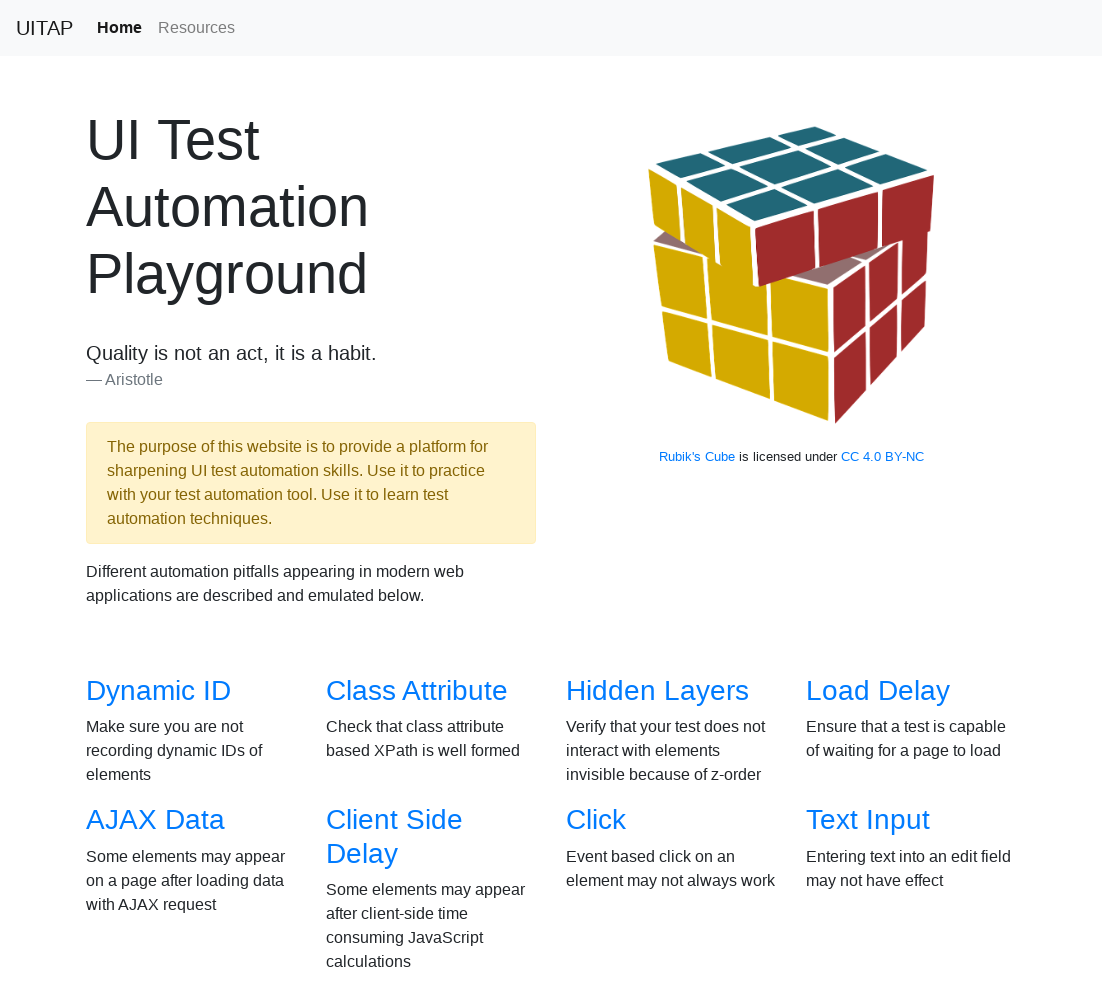

Clicked on the Class Attribute link at (417, 690) on text=Class Attribute
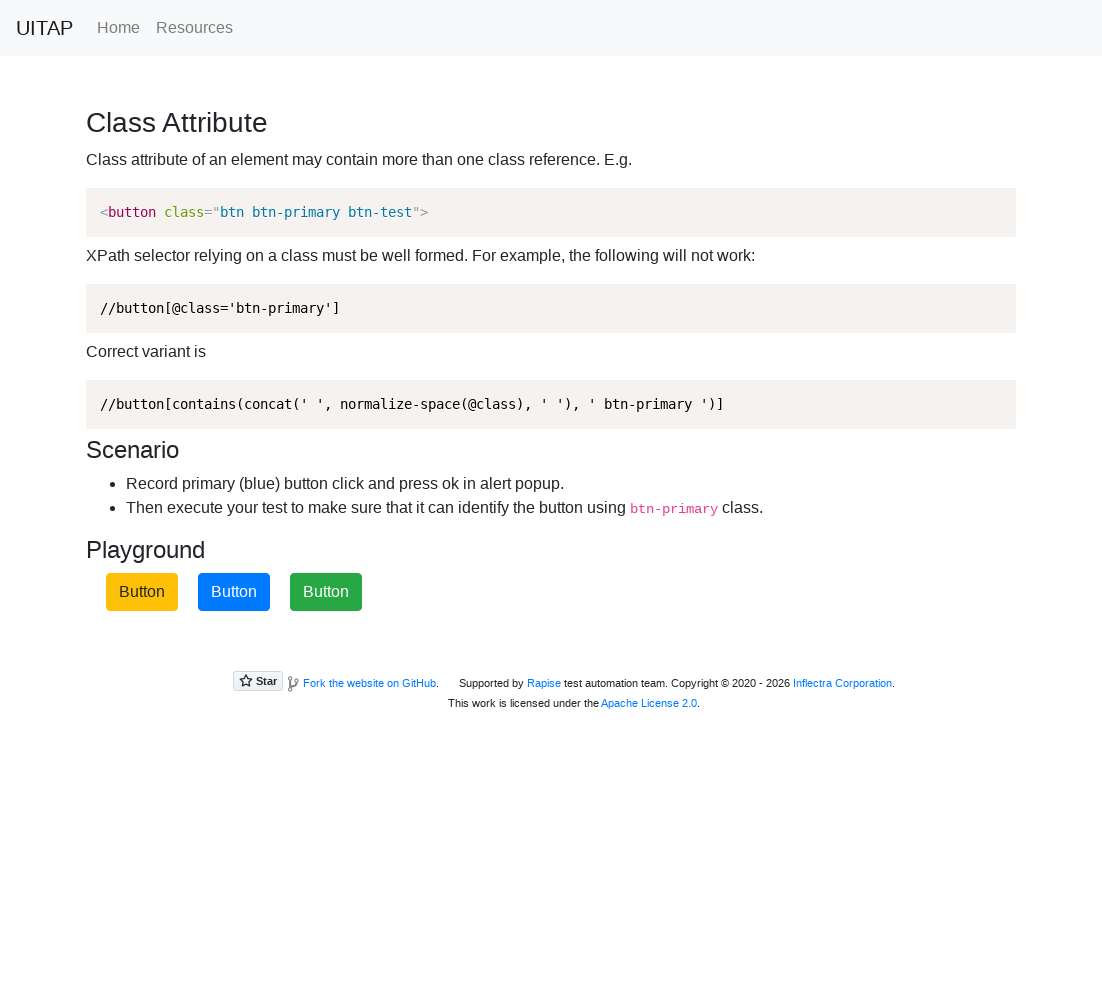

Clicked the blue primary button at (234, 592) on .btn-primary
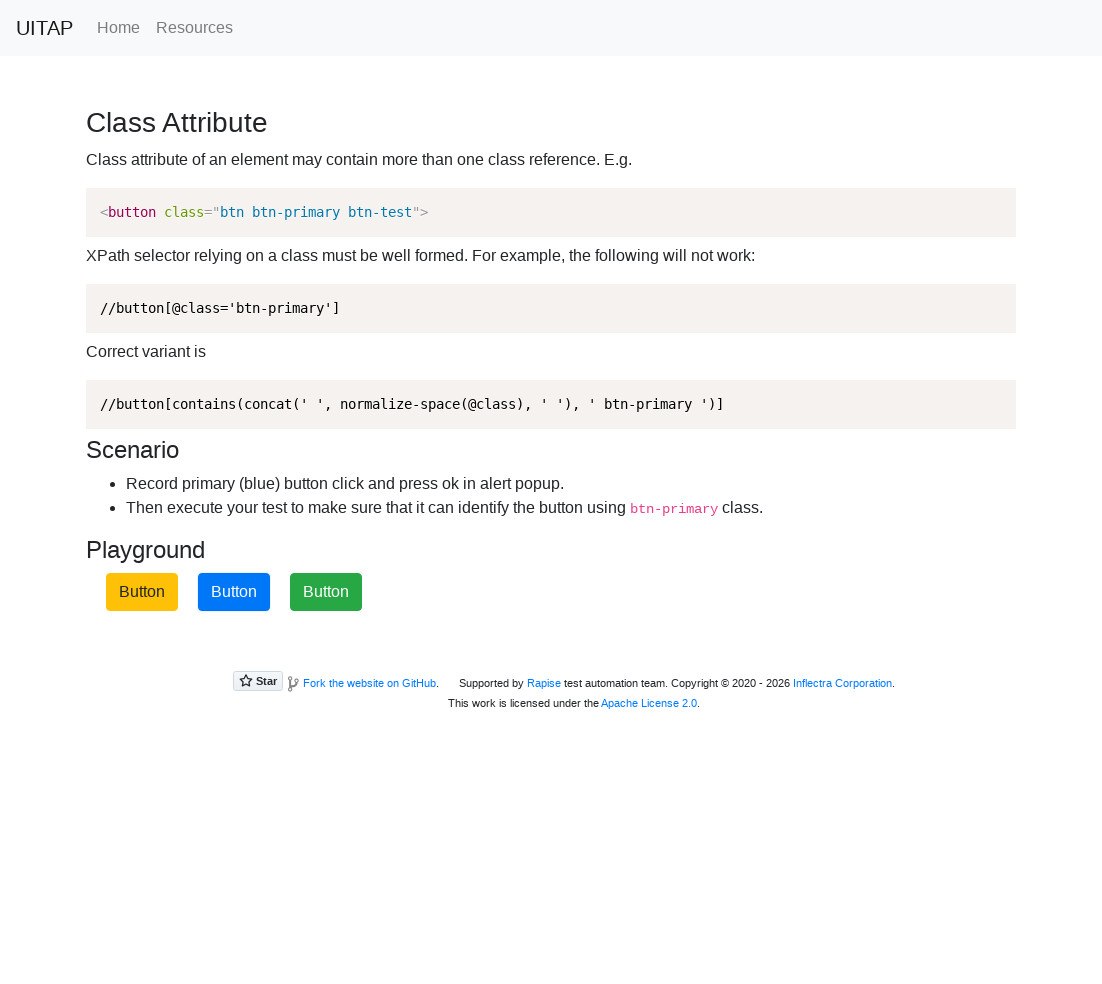

Set up dialog event listener
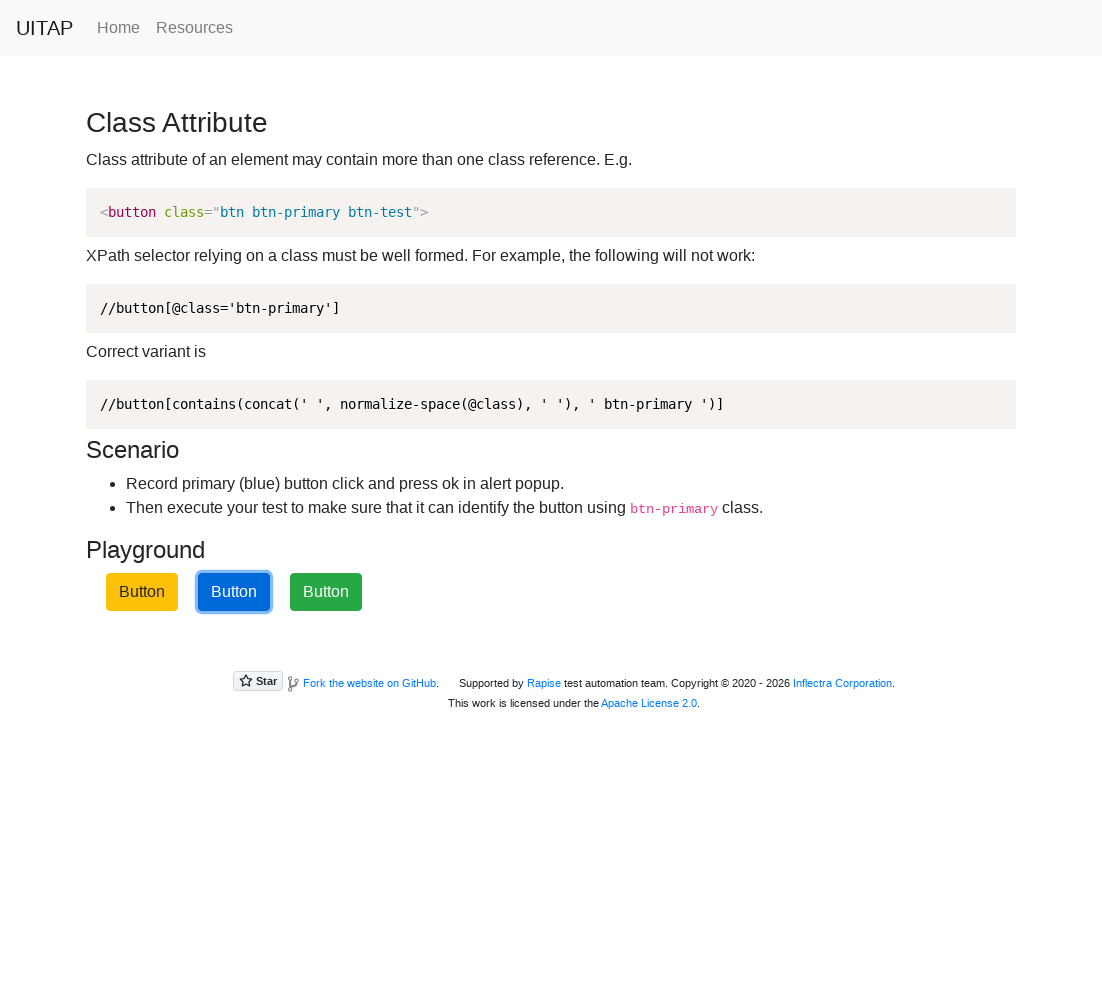

Clicked the blue primary button to trigger alert at (234, 592) on .btn-primary
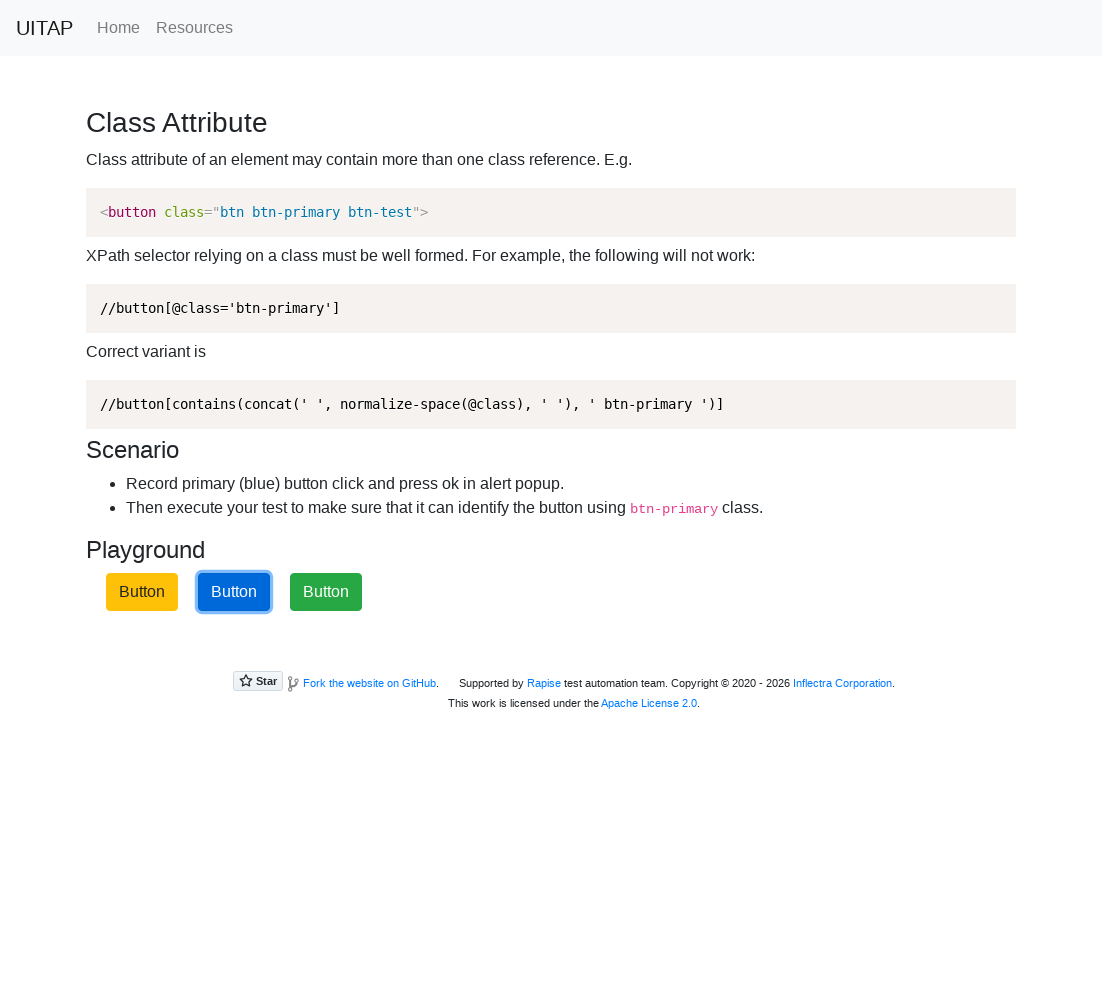

Verified alert message is 'Primary button pressed'
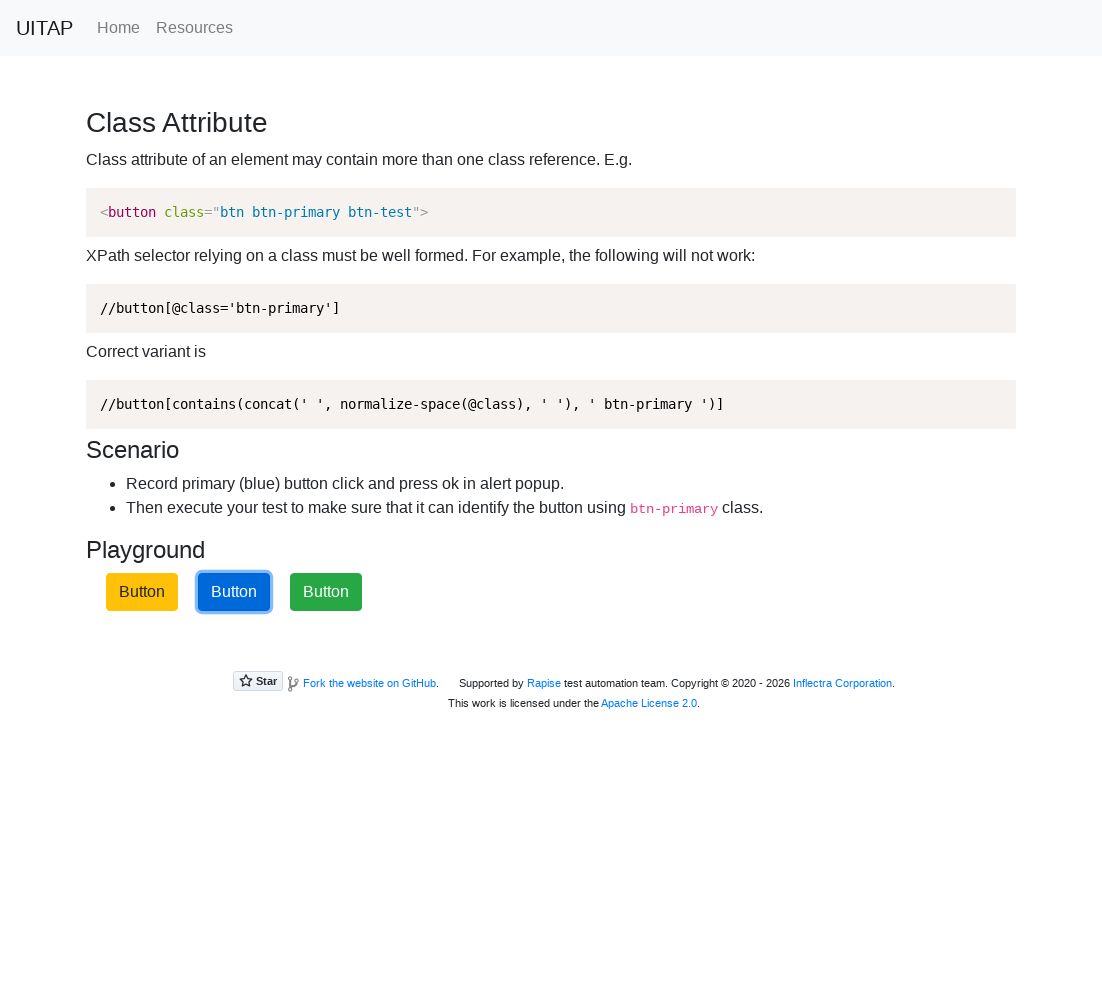

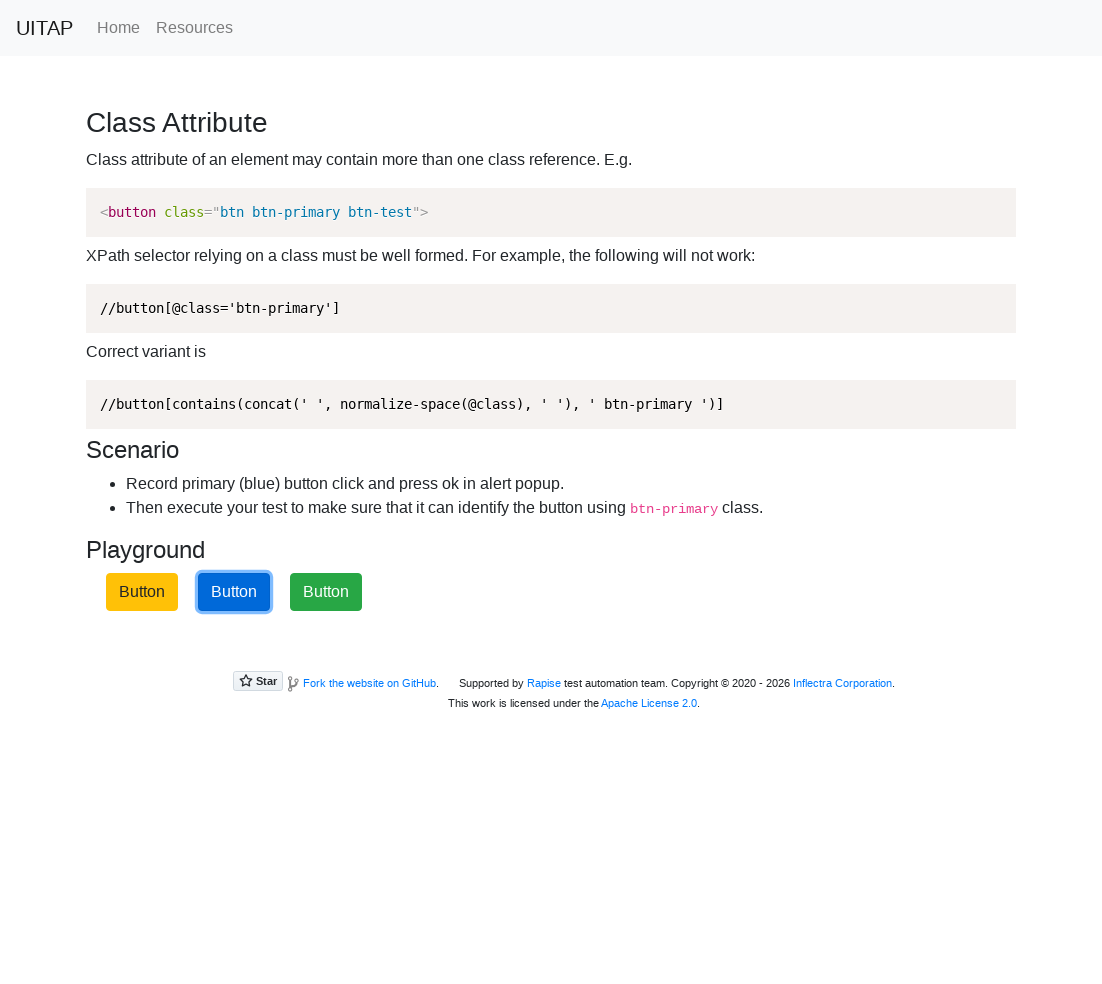